Tests responsive behavior by changing viewport sizes to desktop, tablet, and mobile dimensions and verifying the page adapts.

Starting URL: https://emicalculator.net/

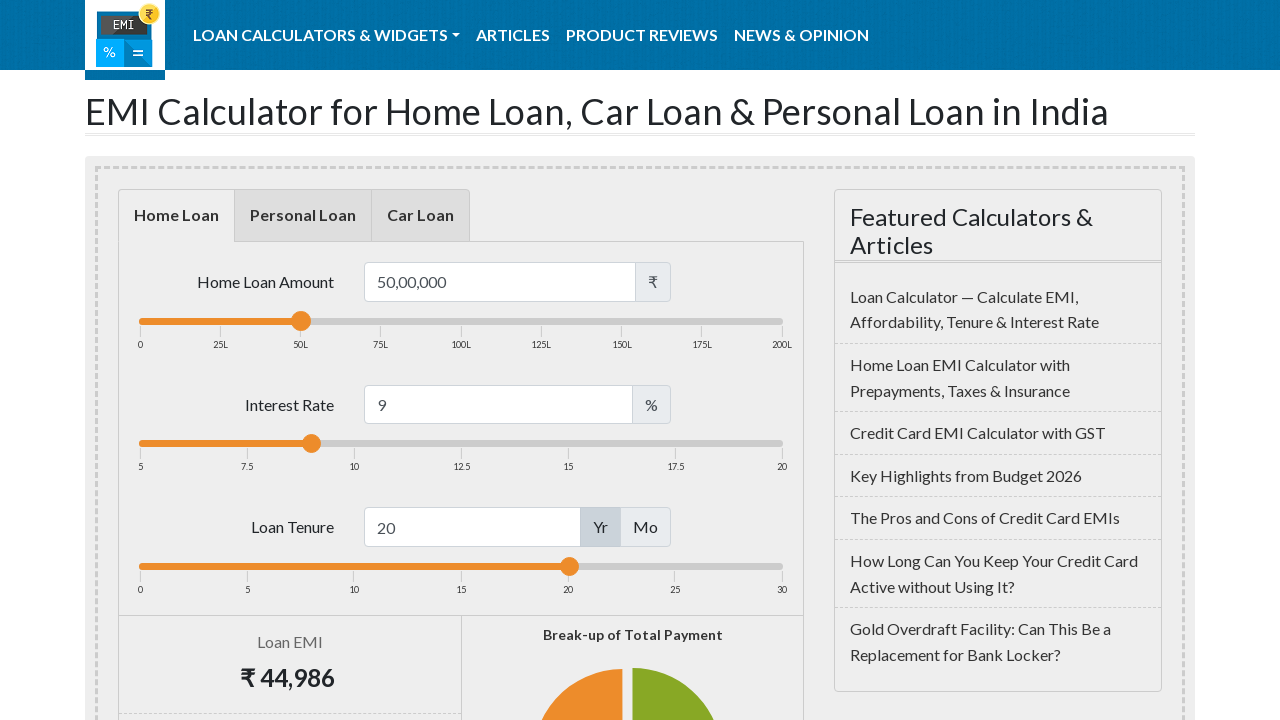

Set viewport size to Desktop (1920x1080)
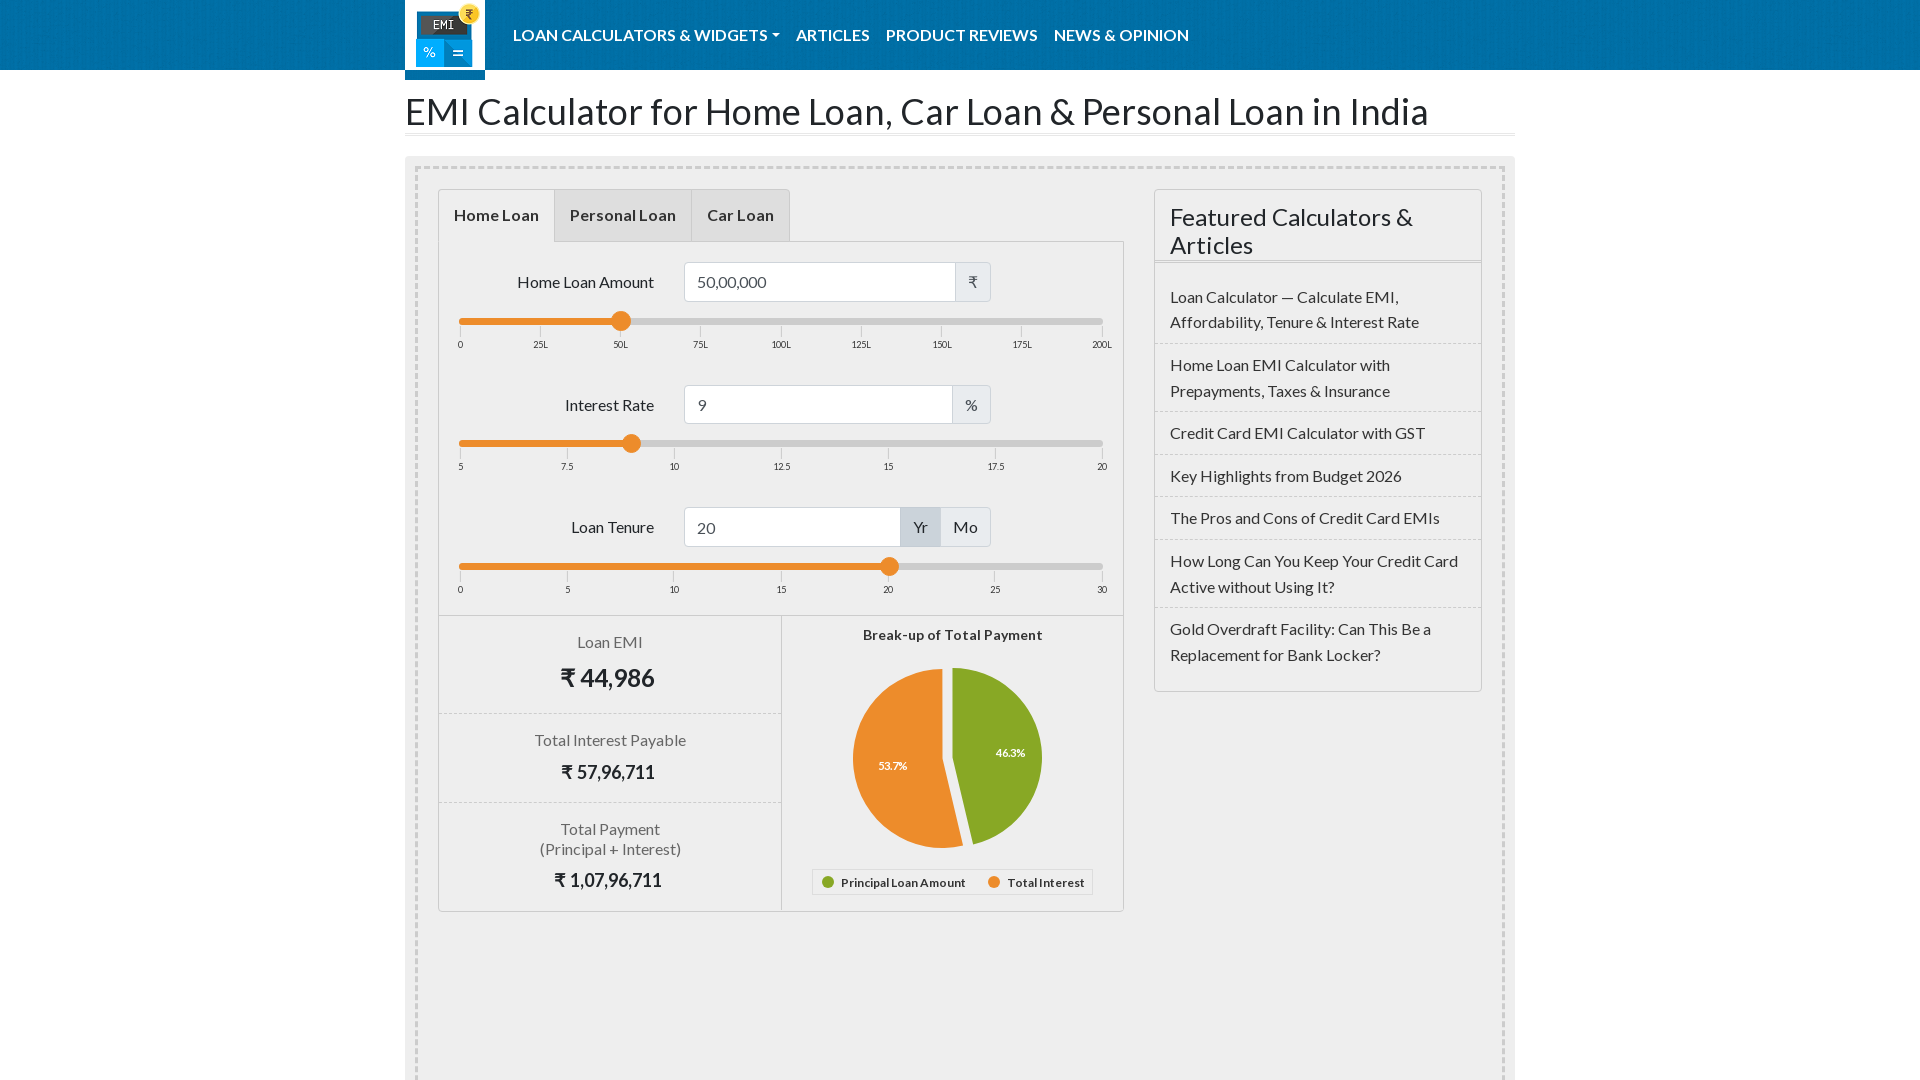

Waited 2 seconds for page to render at Desktop viewport
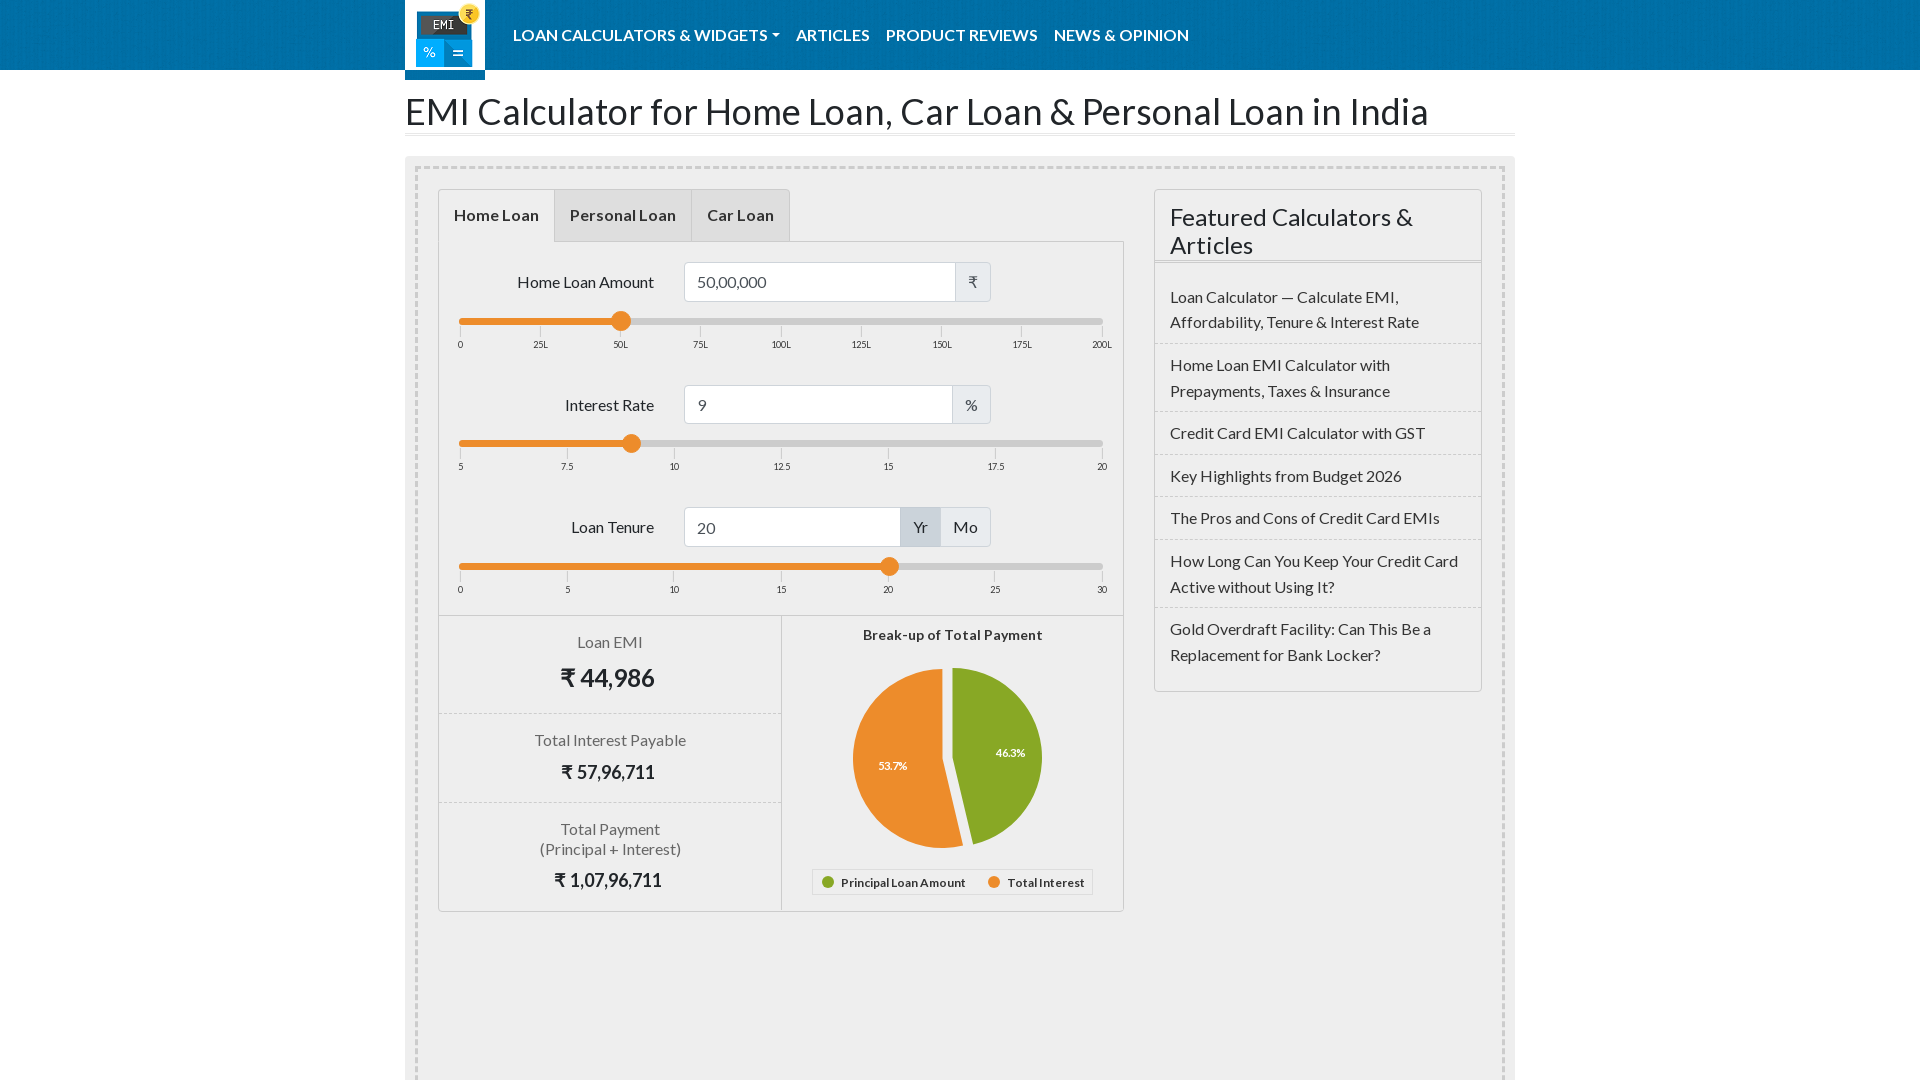

Verified page body is visible at Desktop viewport
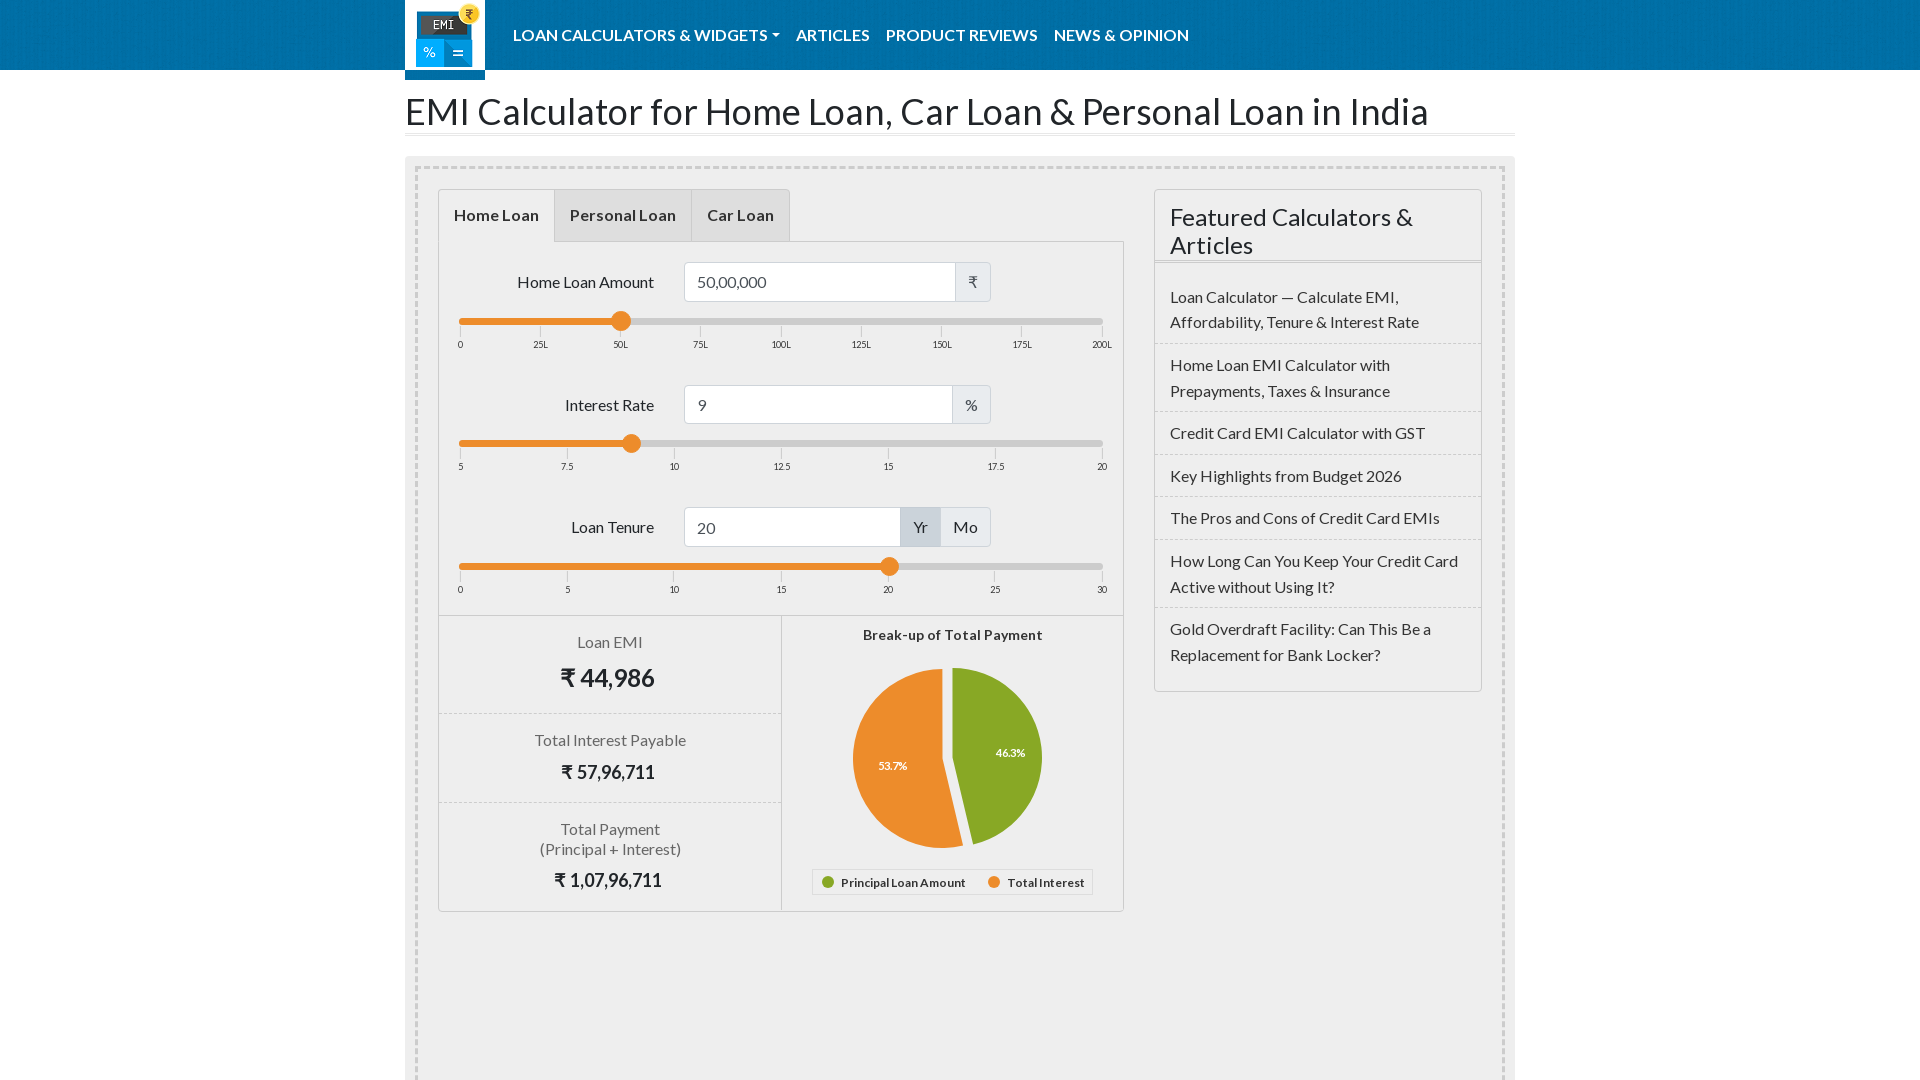

Set viewport size to Tablet (768x1024)
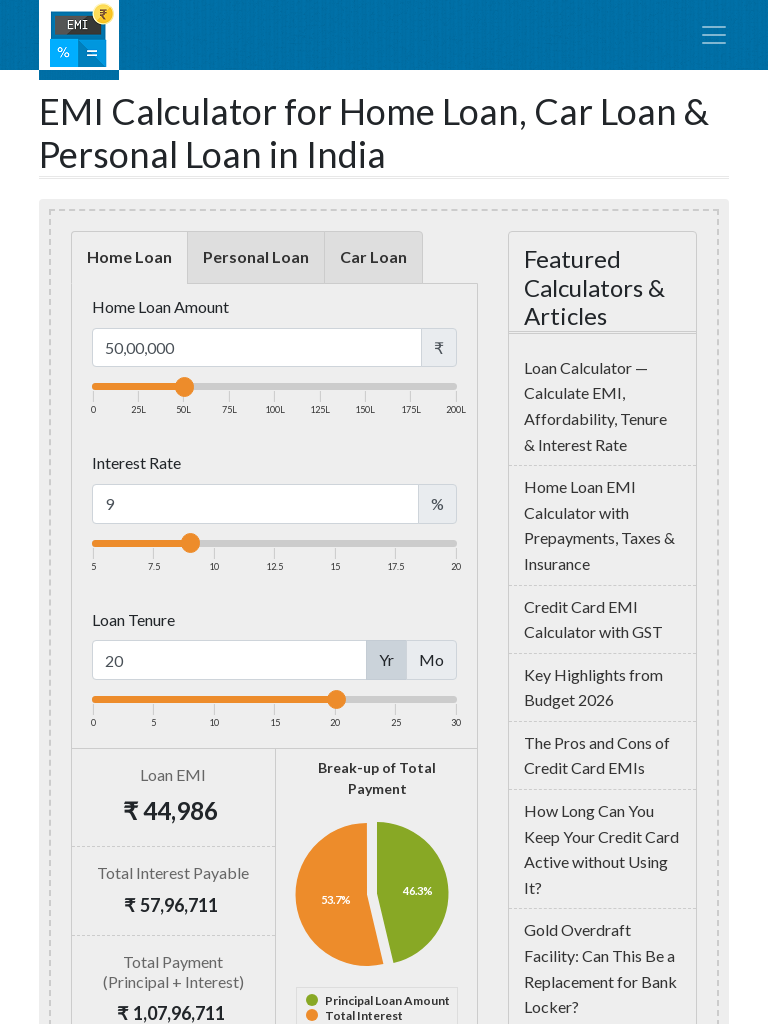

Waited 2 seconds for page to render at Tablet viewport
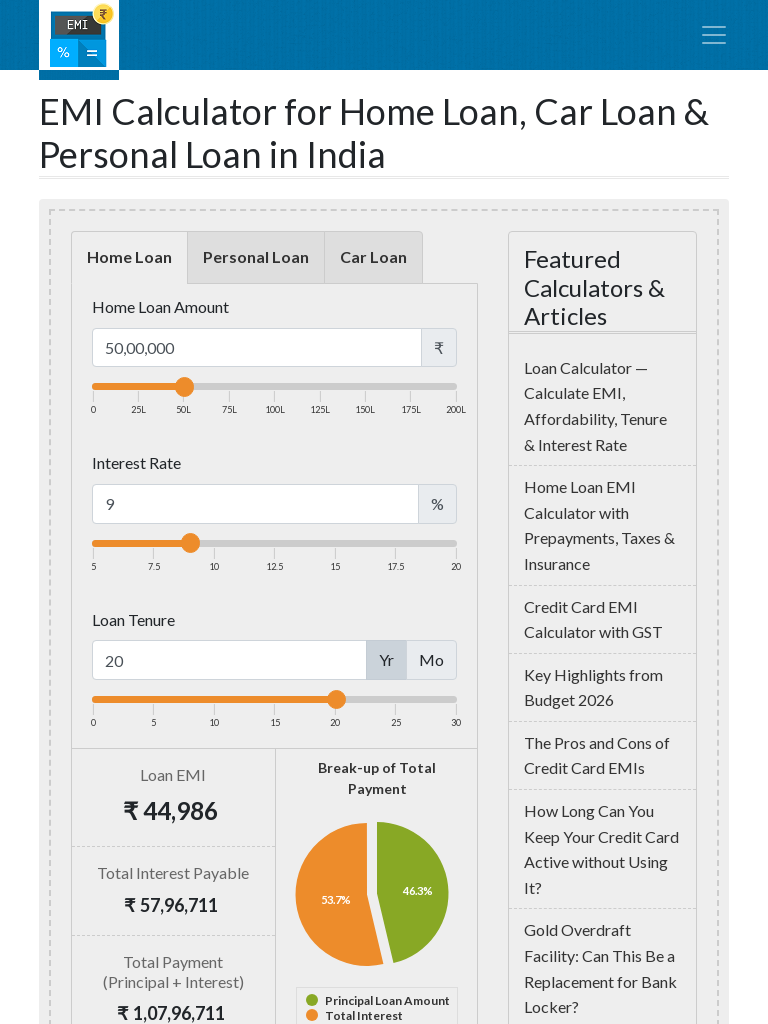

Verified page body is visible at Tablet viewport
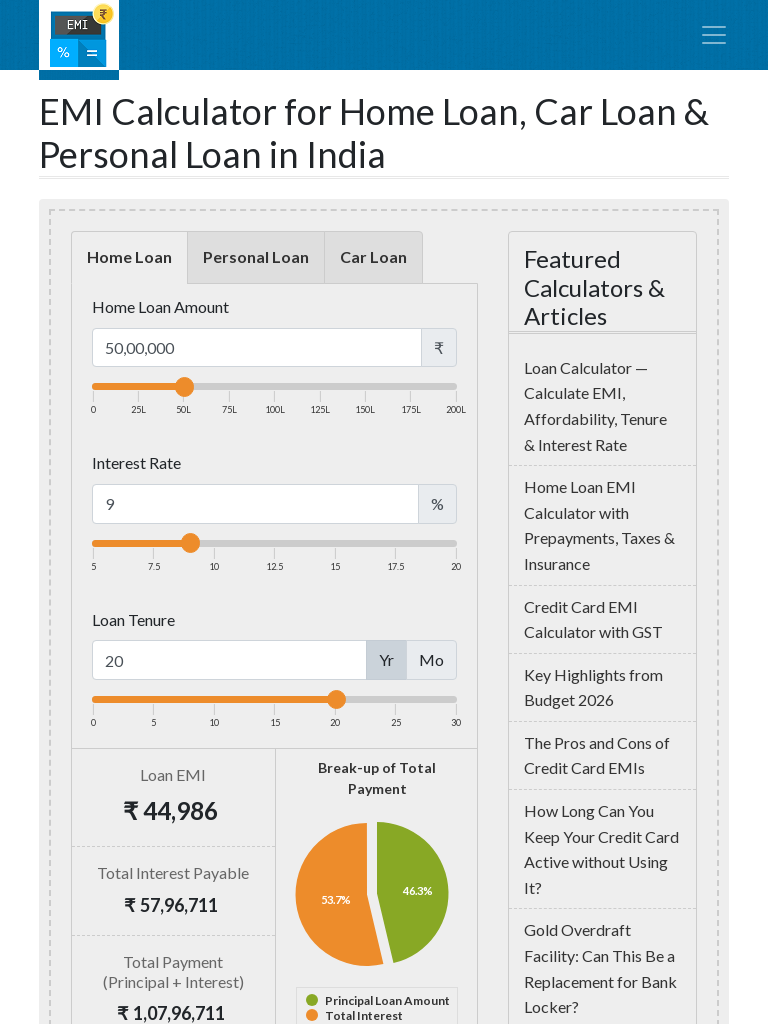

Set viewport size to Mobile (375x667)
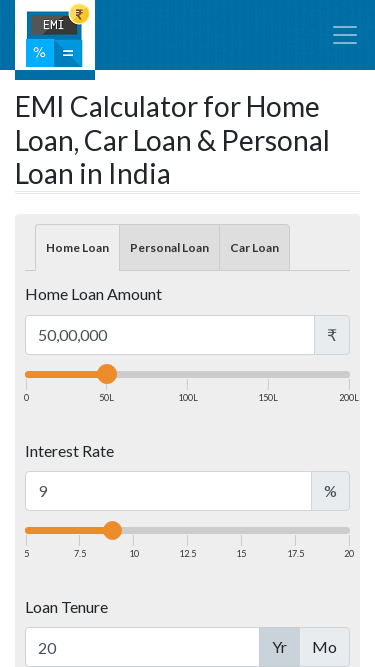

Waited 2 seconds for page to render at Mobile viewport
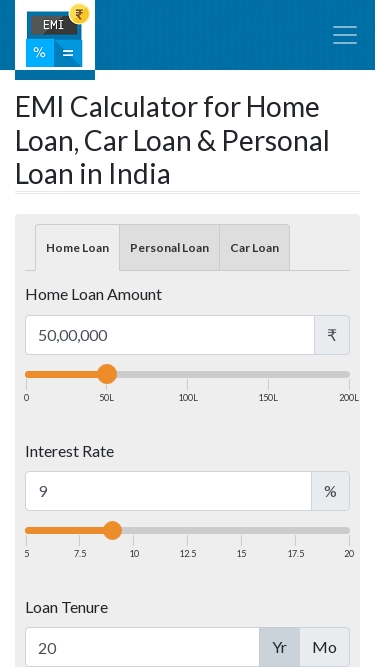

Verified page body is visible at Mobile viewport
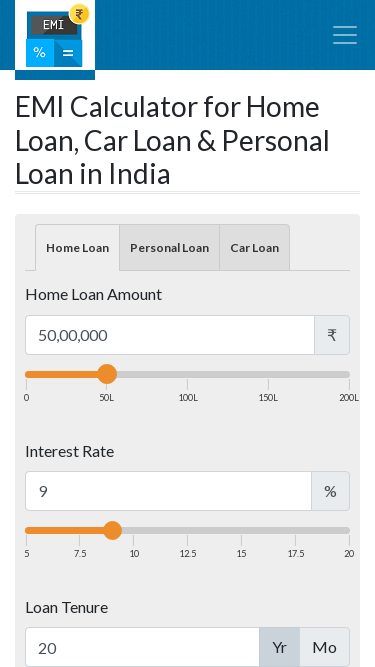

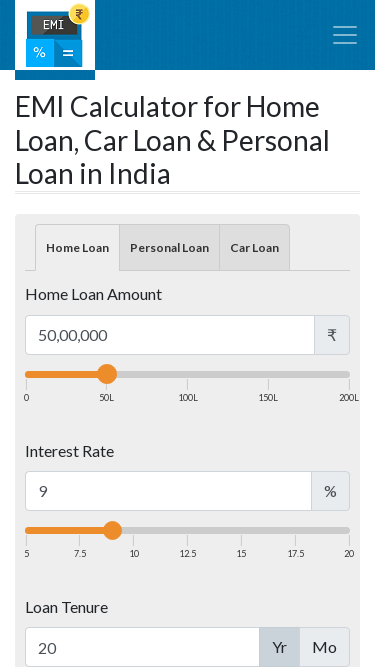